Tests form interaction by extracting a value from an image attribute, calculating a mathematical result, filling in the answer, selecting checkbox and radio button options, and submitting the form.

Starting URL: https://suninjuly.github.io/get_attribute.html

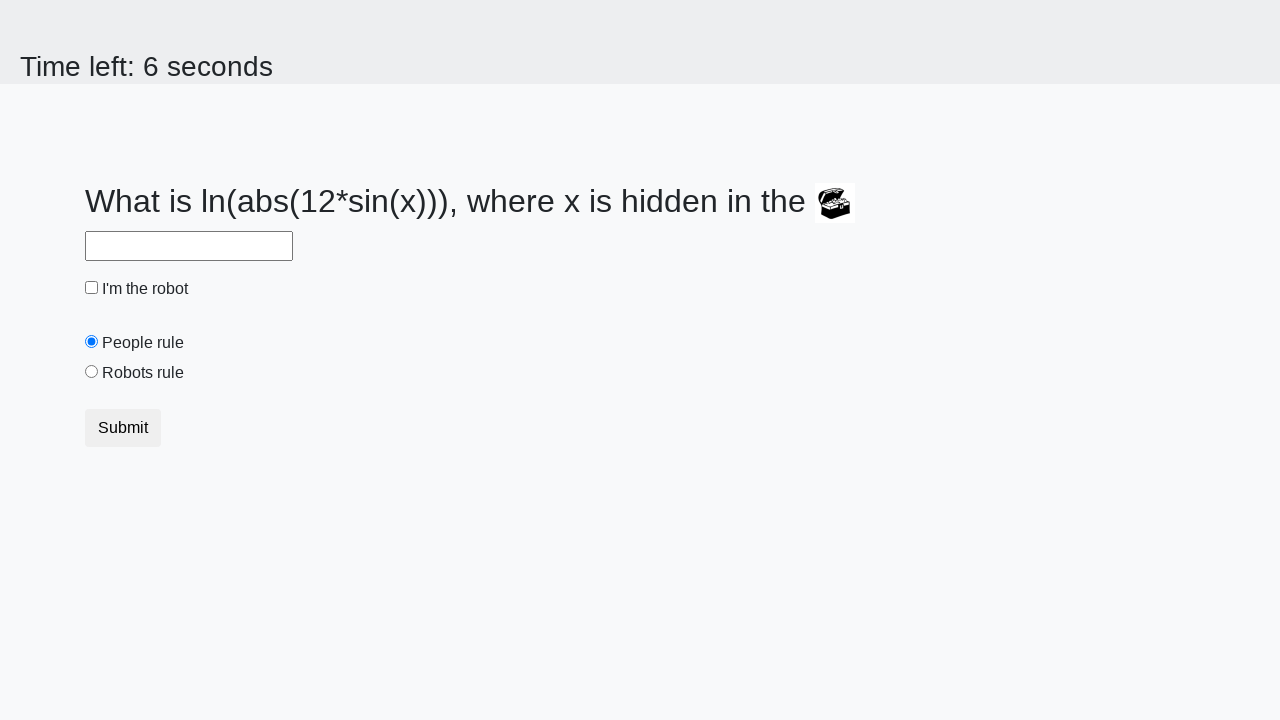

Located image element
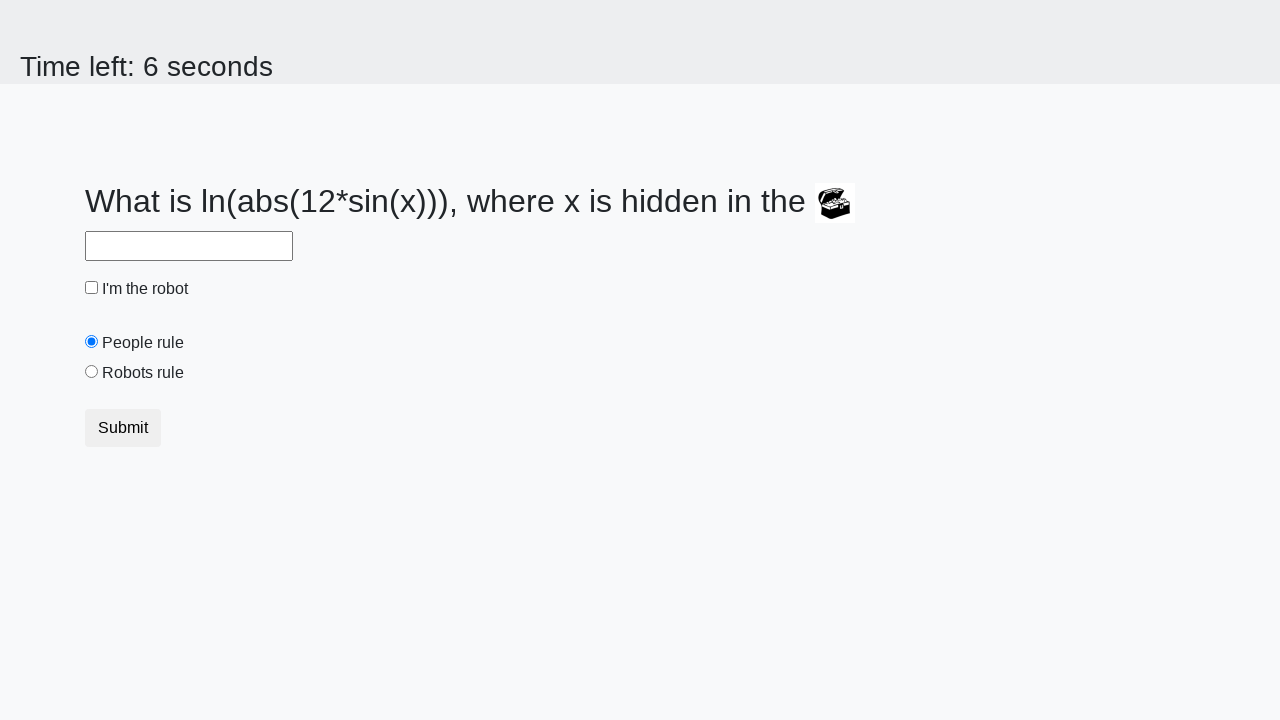

Extracted 'valuex' attribute from image element
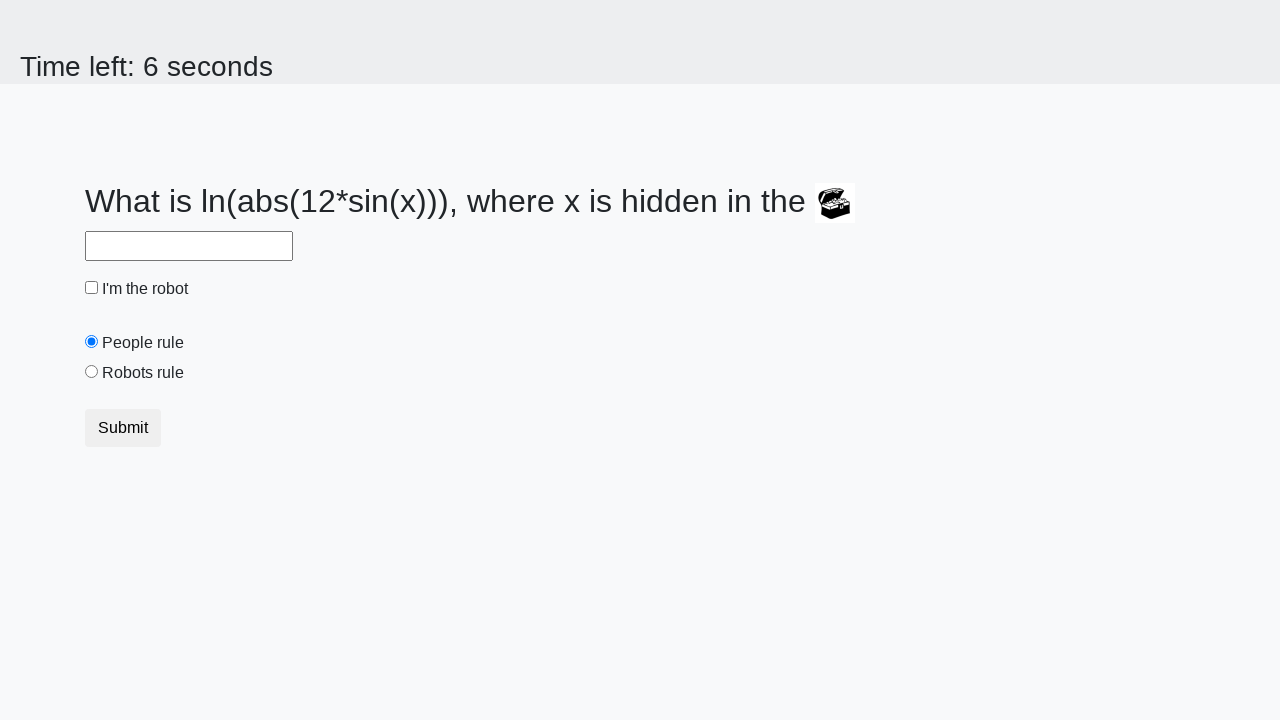

Calculated mathematical result: 1.789339616258973
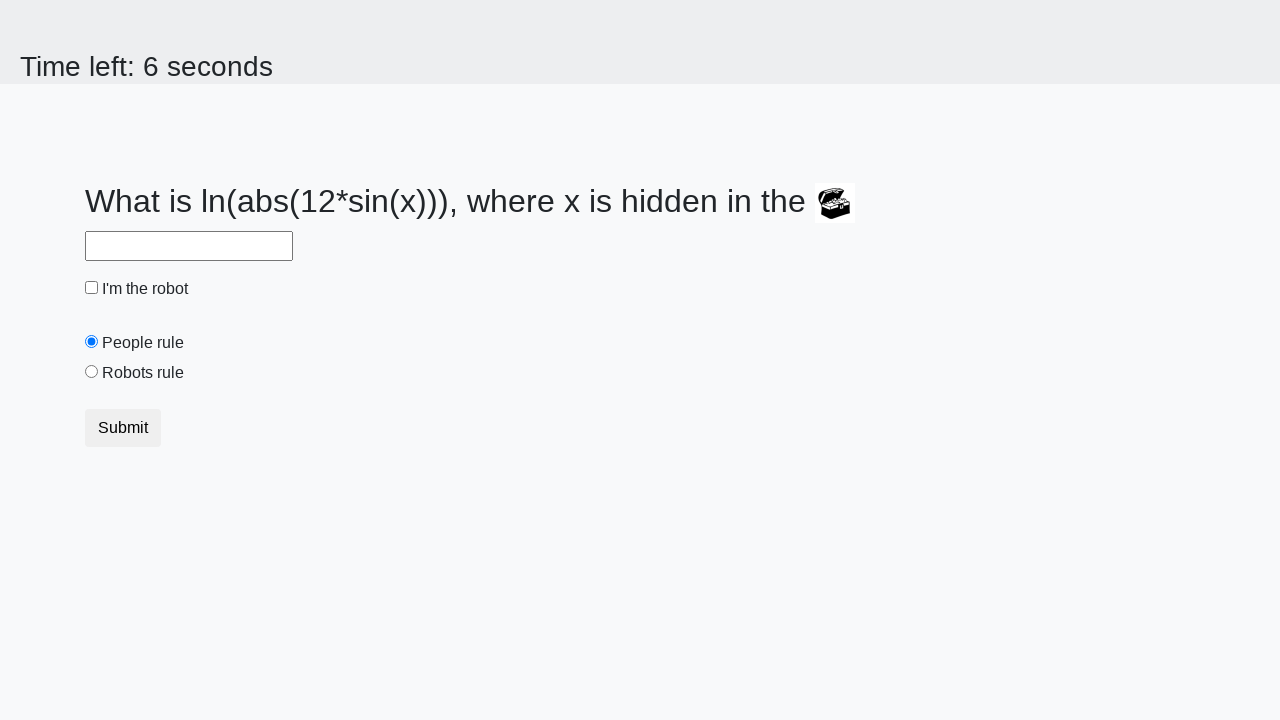

Filled answer field with calculated value on #answer
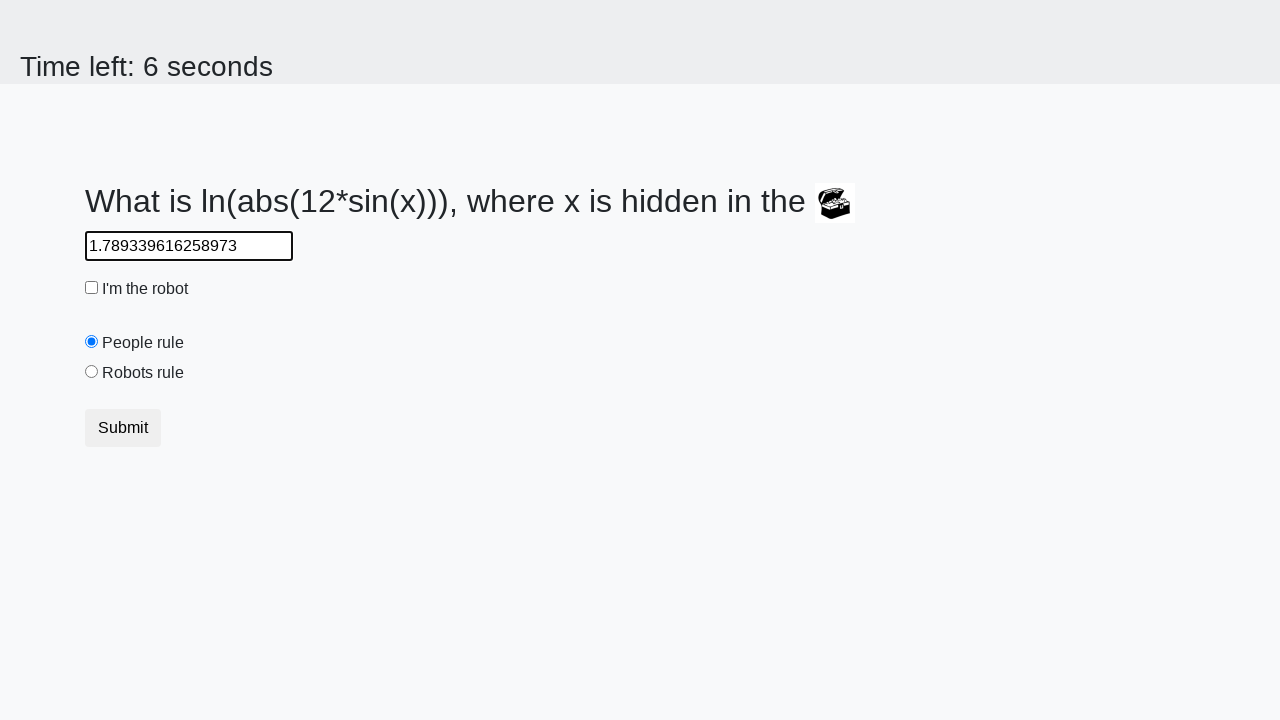

Clicked robot checkbox at (92, 288) on #robotCheckbox
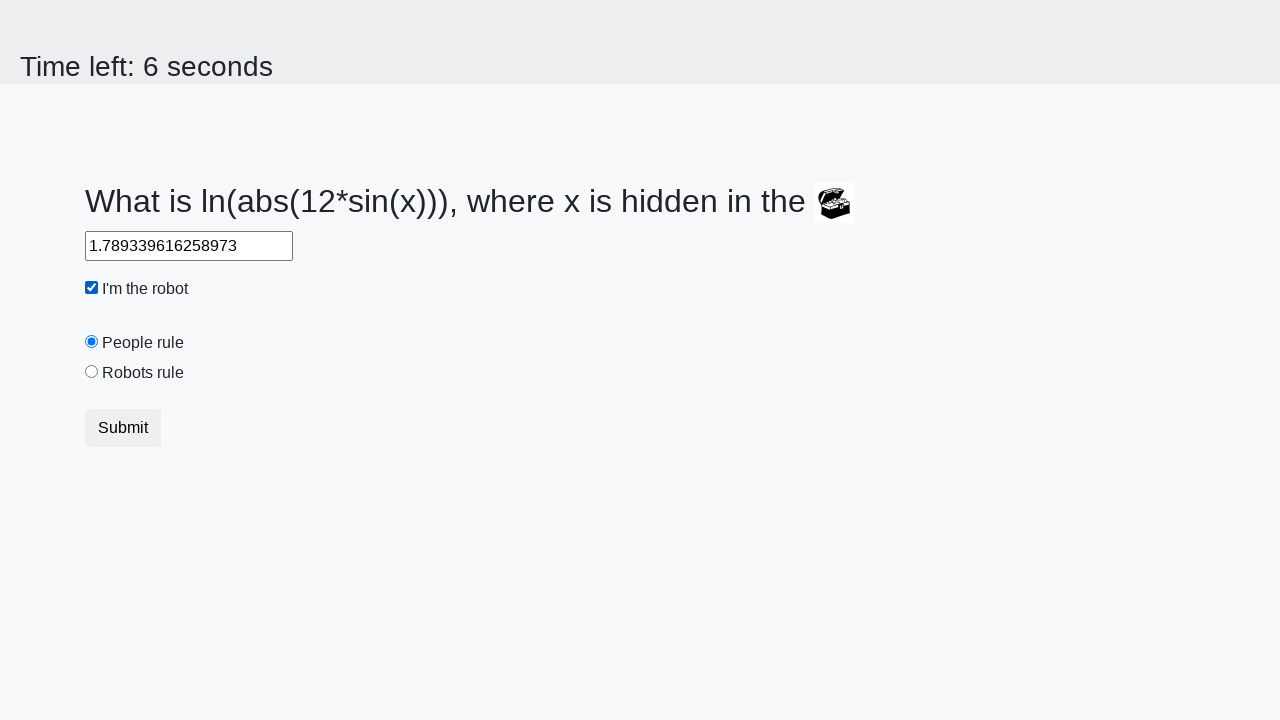

Selected 'Robots rule!' radio button at (92, 372) on #robotsRule
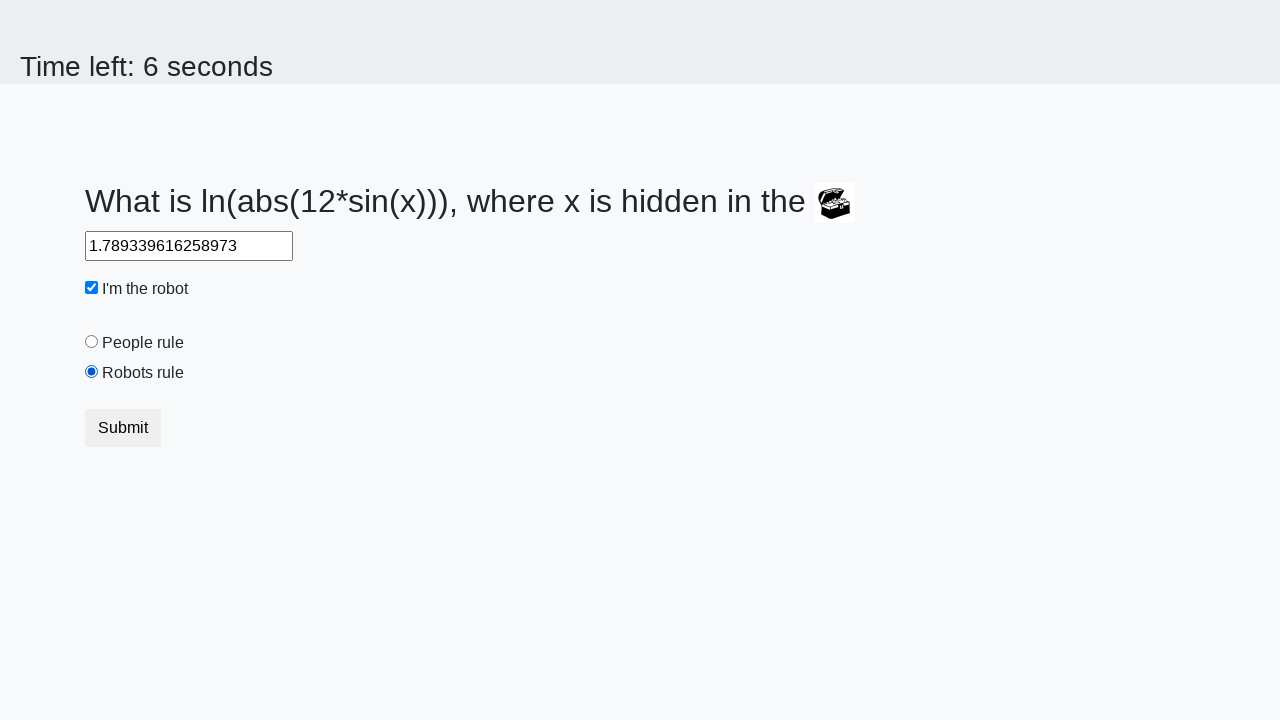

Clicked submit button to submit form at (123, 428) on button[type='submit']
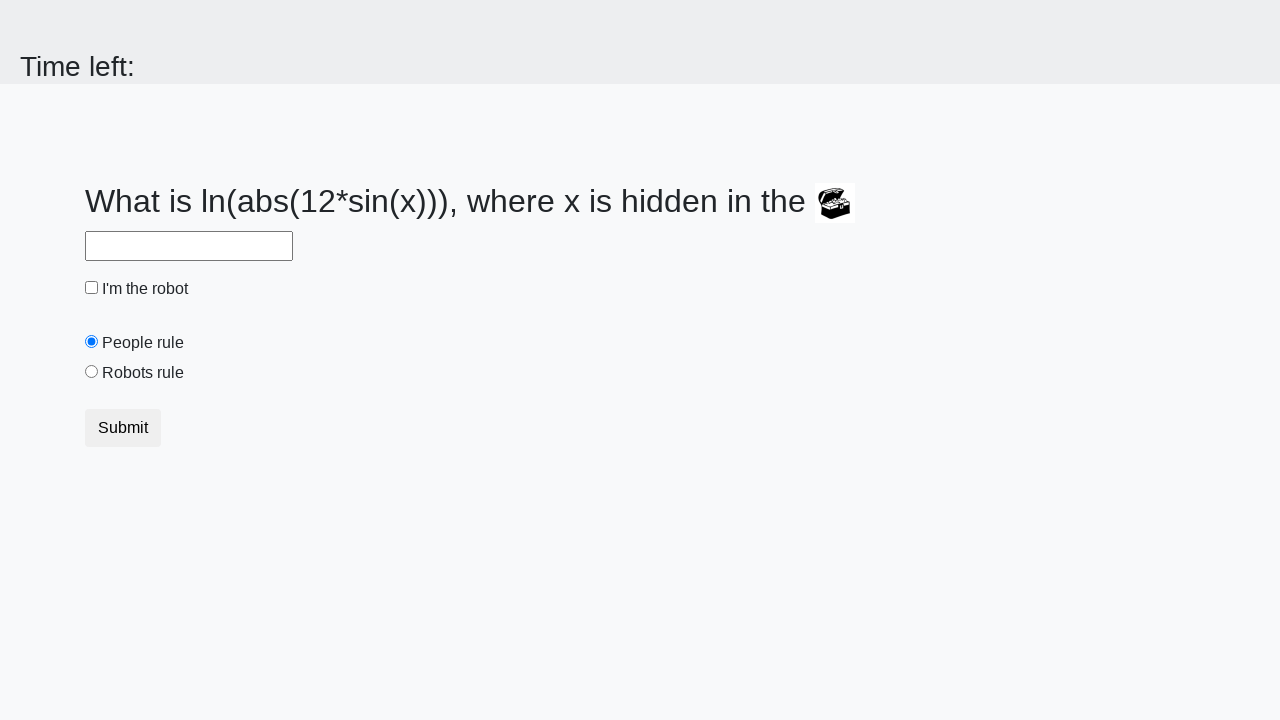

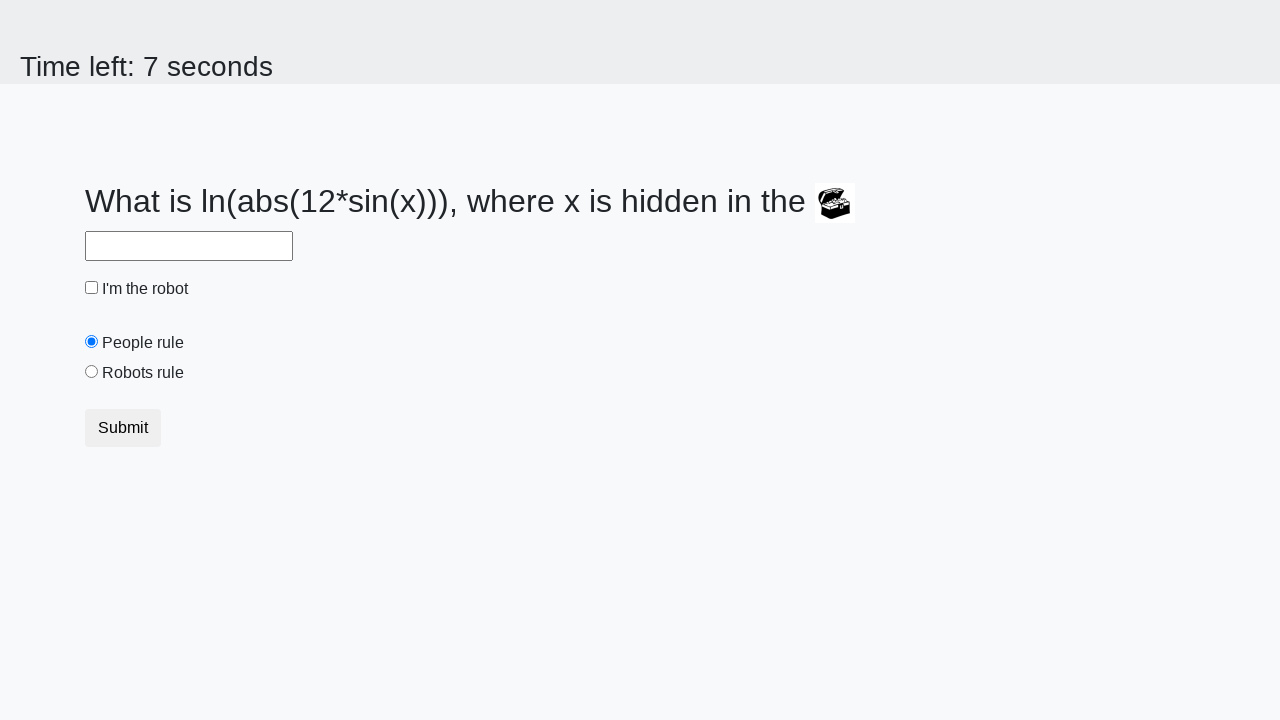